Tests sorting the Due column in ascending order by clicking the column header and verifying the values are ordered correctly

Starting URL: http://the-internet.herokuapp.com/tables

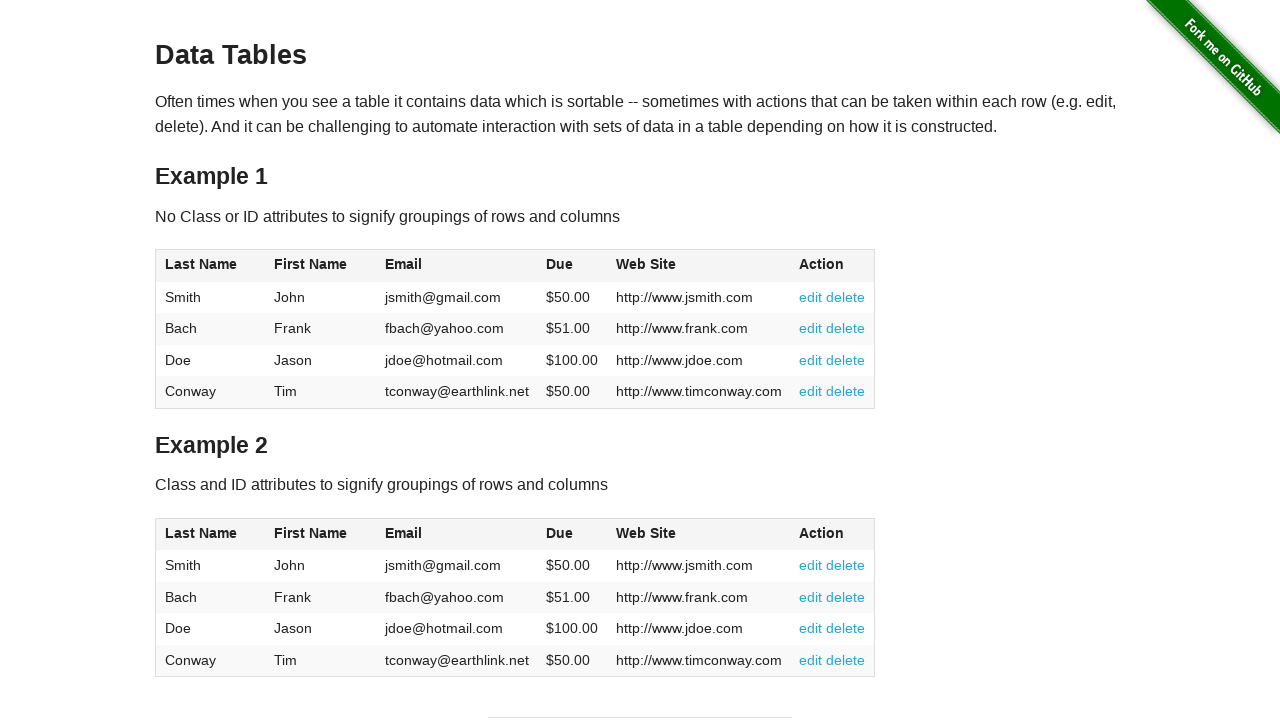

Clicked the Due column header to sort in ascending order at (572, 266) on #table1 thead tr th:nth-of-type(4)
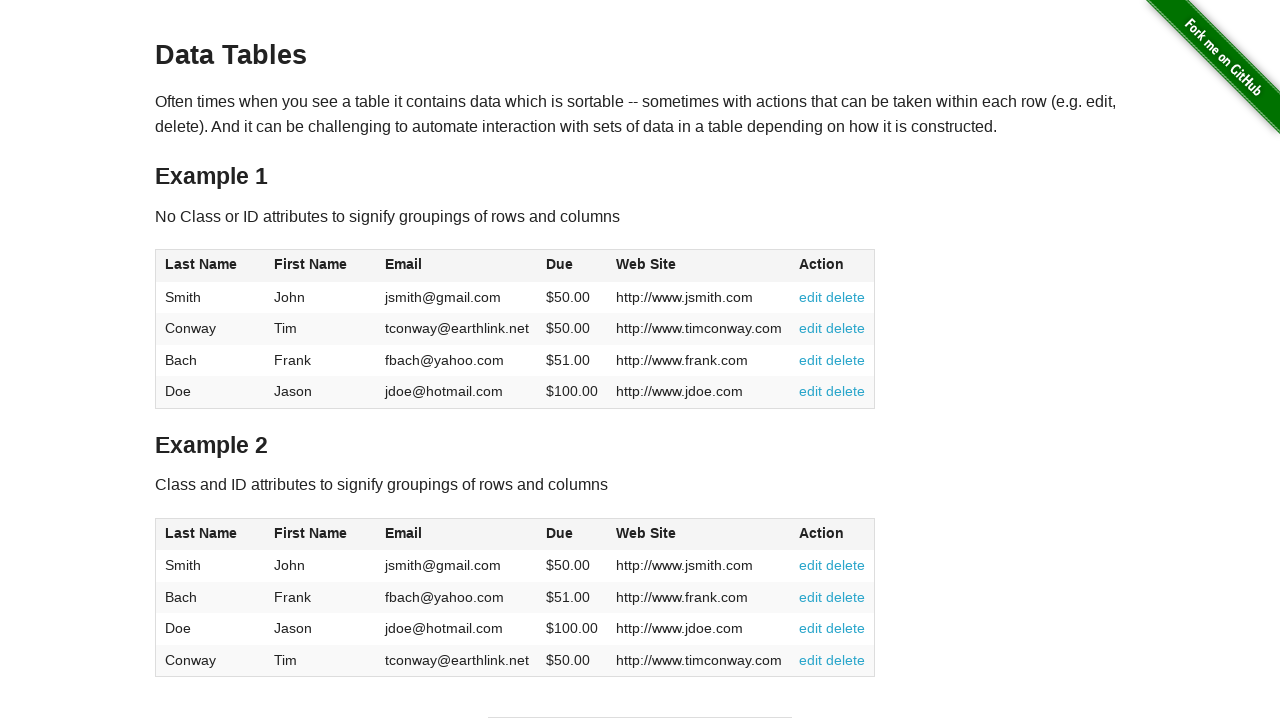

Verified the Due column values are present in the table
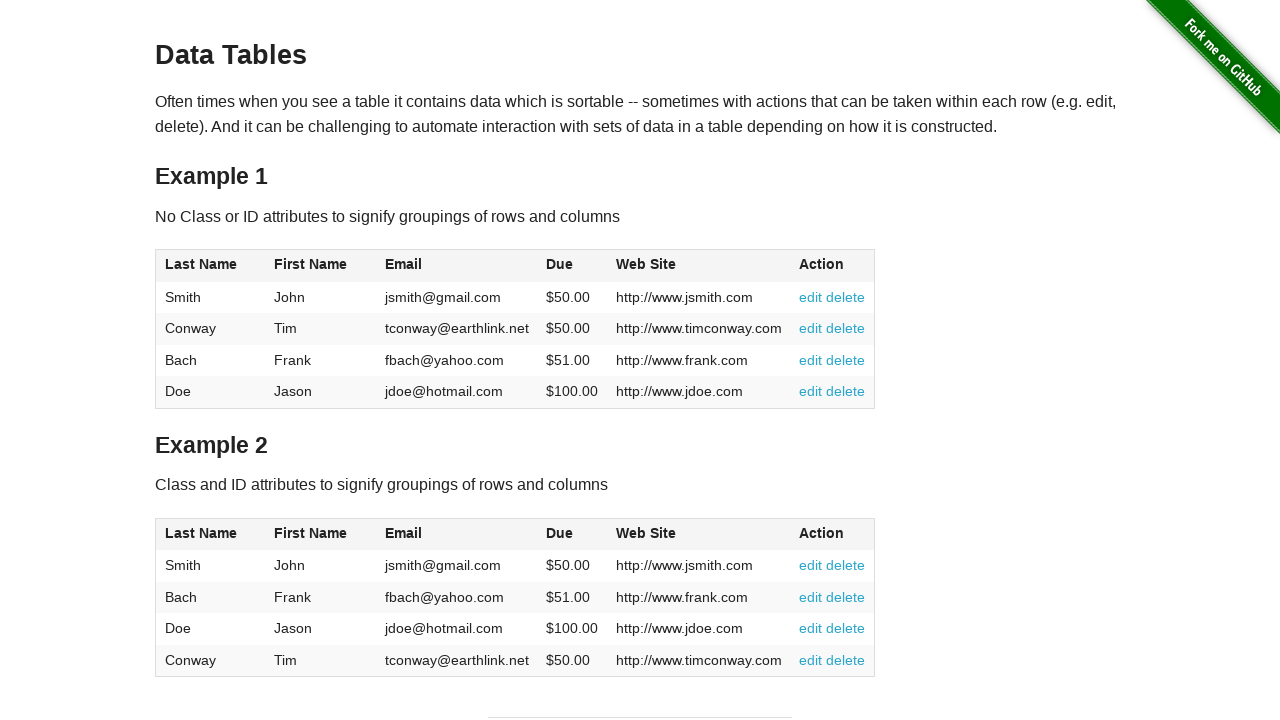

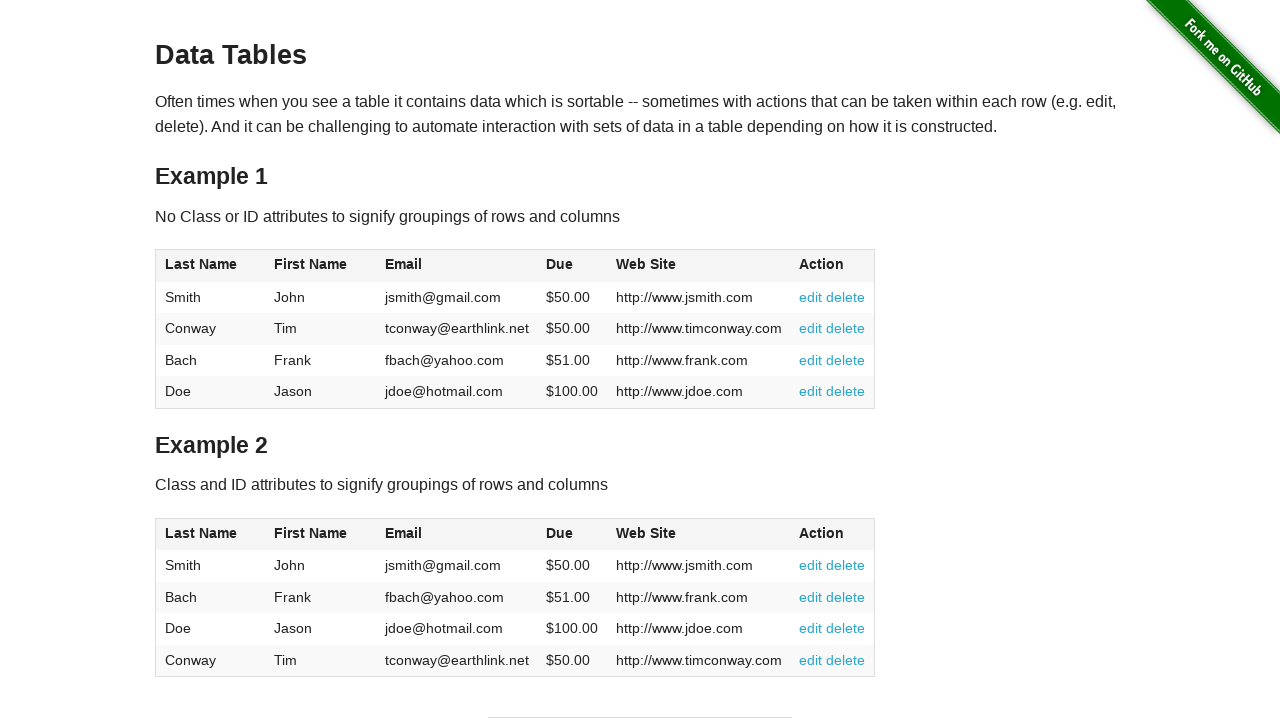